Tests number input with a valid value, clicking submit, and verifying no error message is displayed

Starting URL: https://kristinek.github.io/site/tasks/enter_a_number

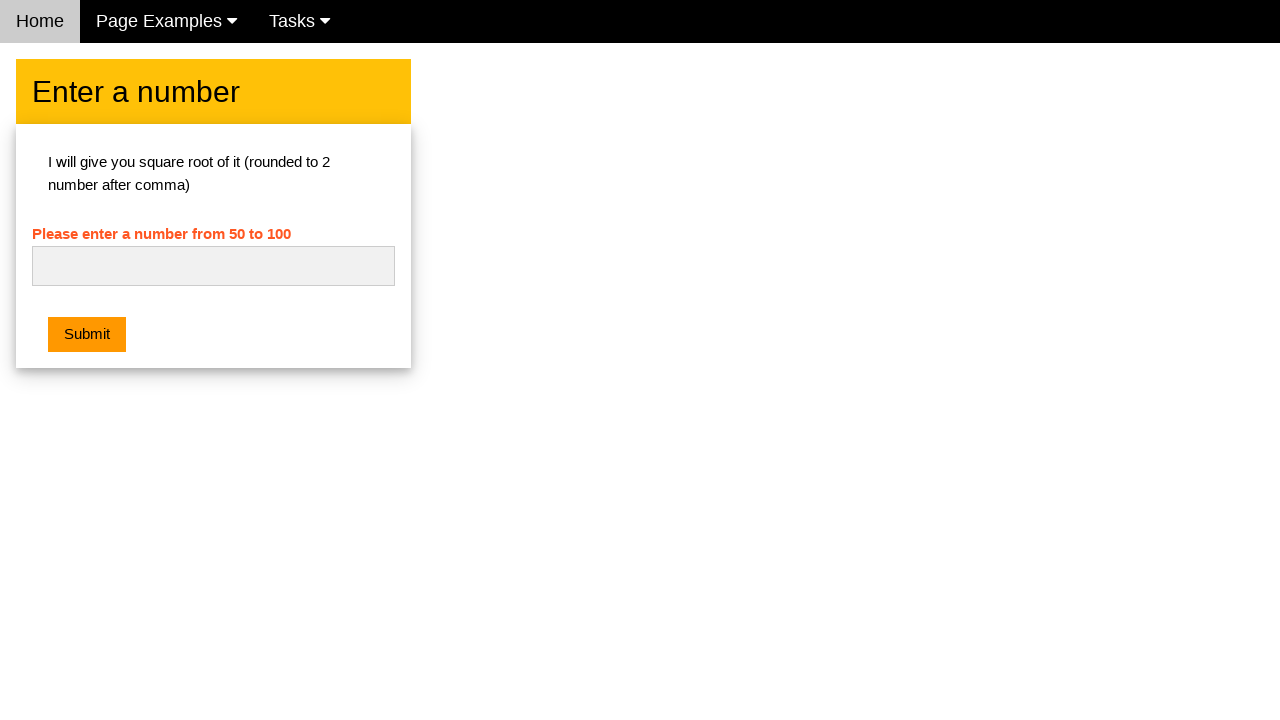

Navigated to number validation test page
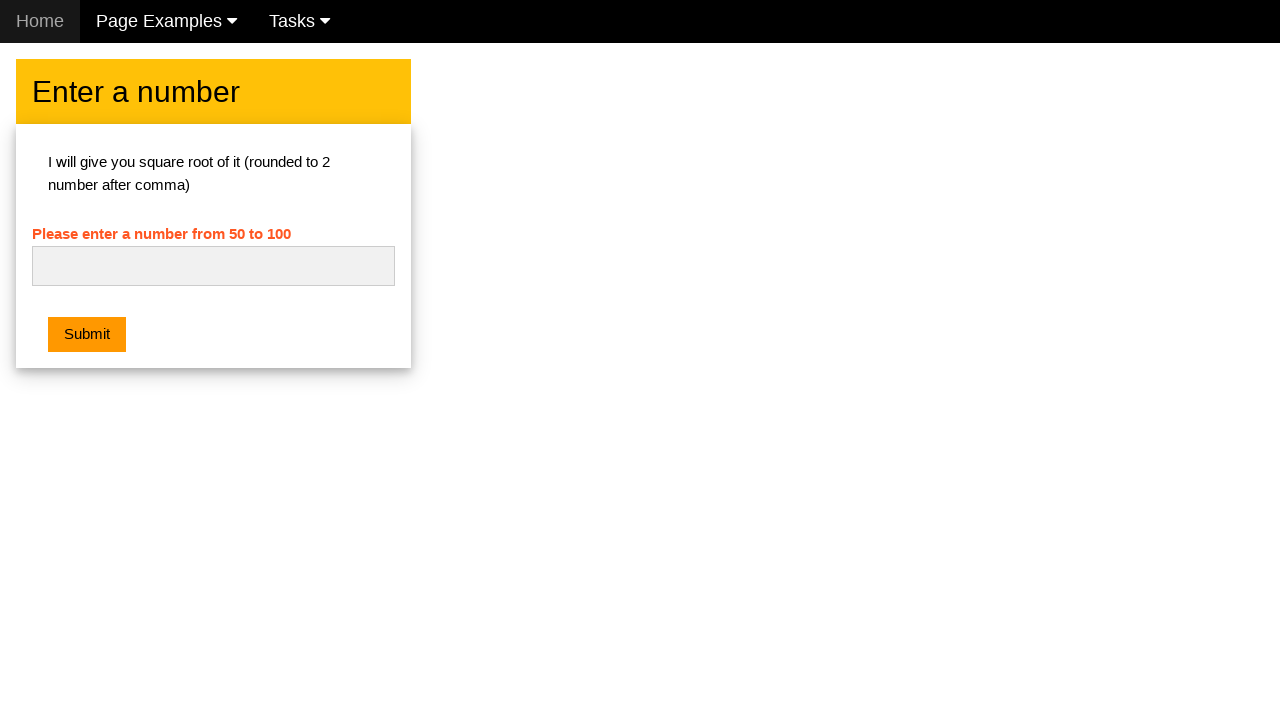

Filled number input field with valid value '100' on #numb
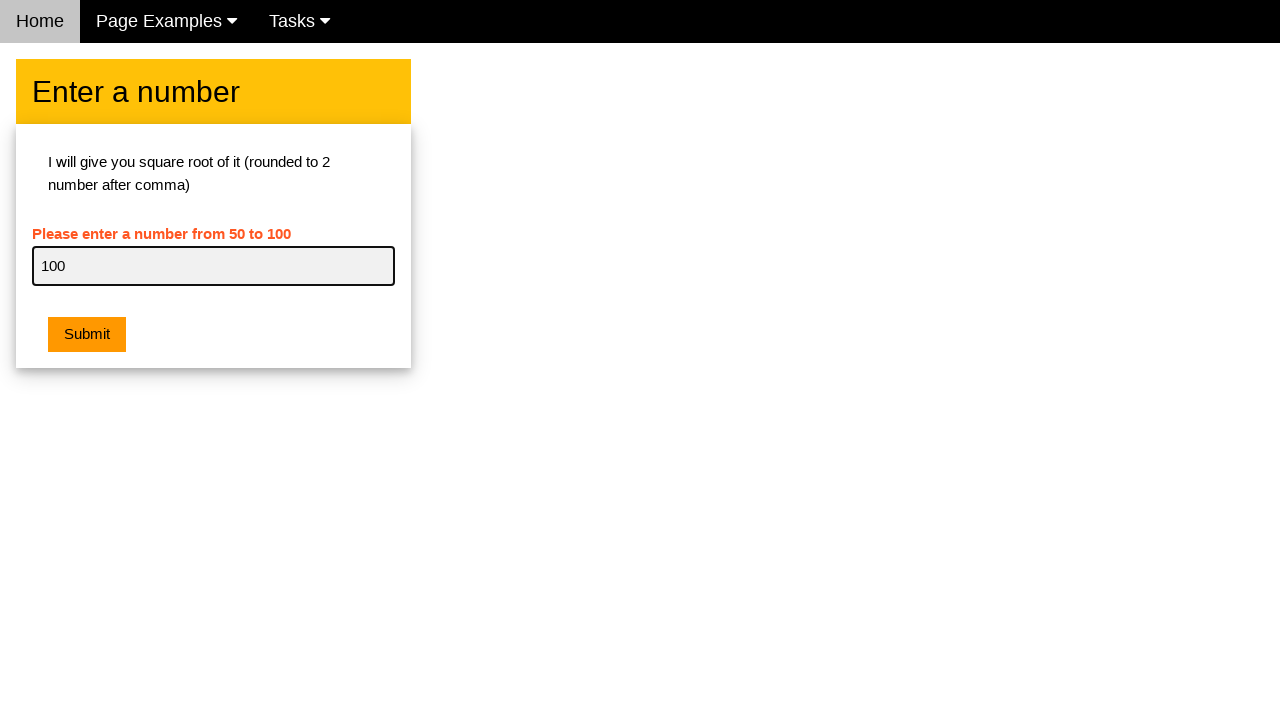

Clicked submit button at (87, 335) on .w3-btn
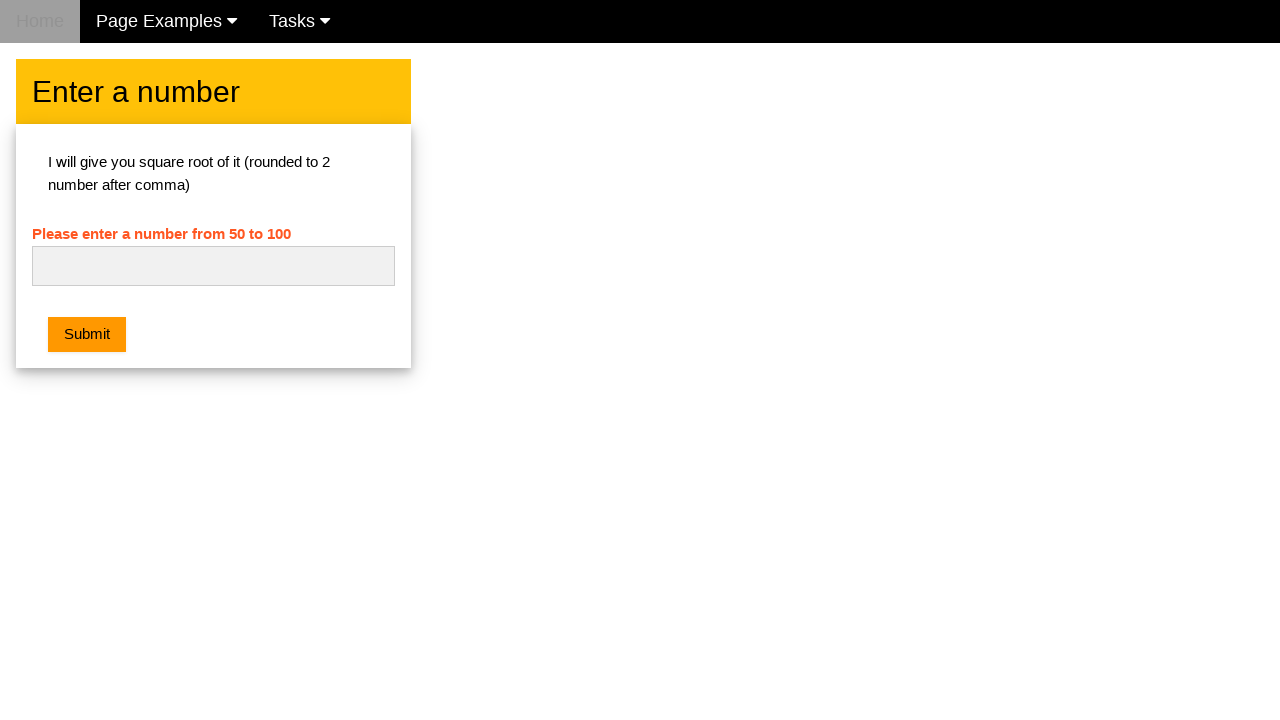

Waited 500ms for potential error message
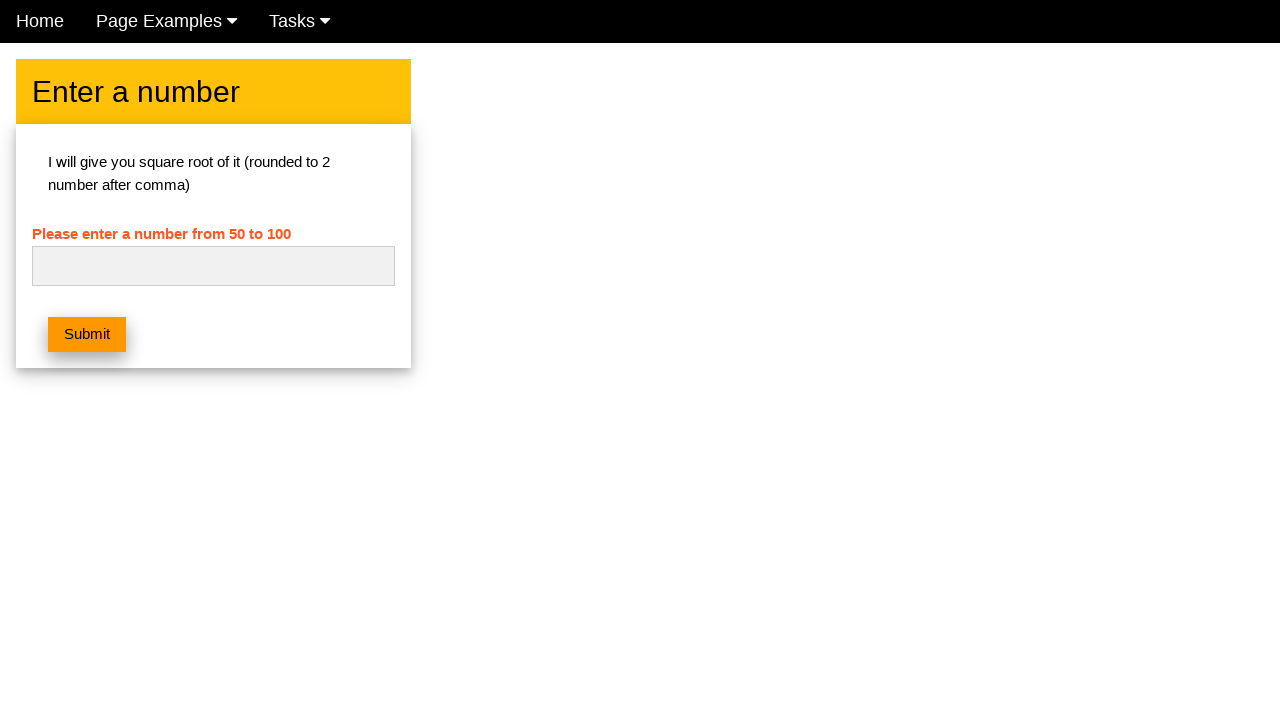

Located error message element
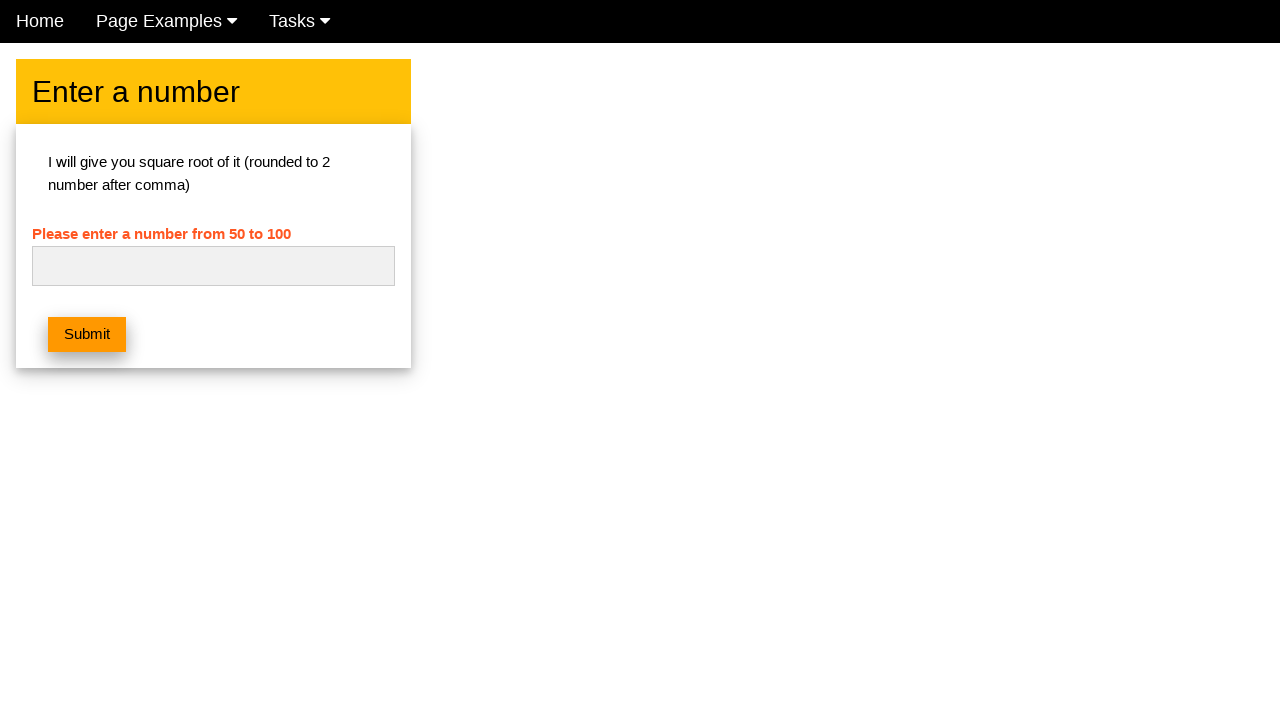

Verified that error message is not displayed - test passed
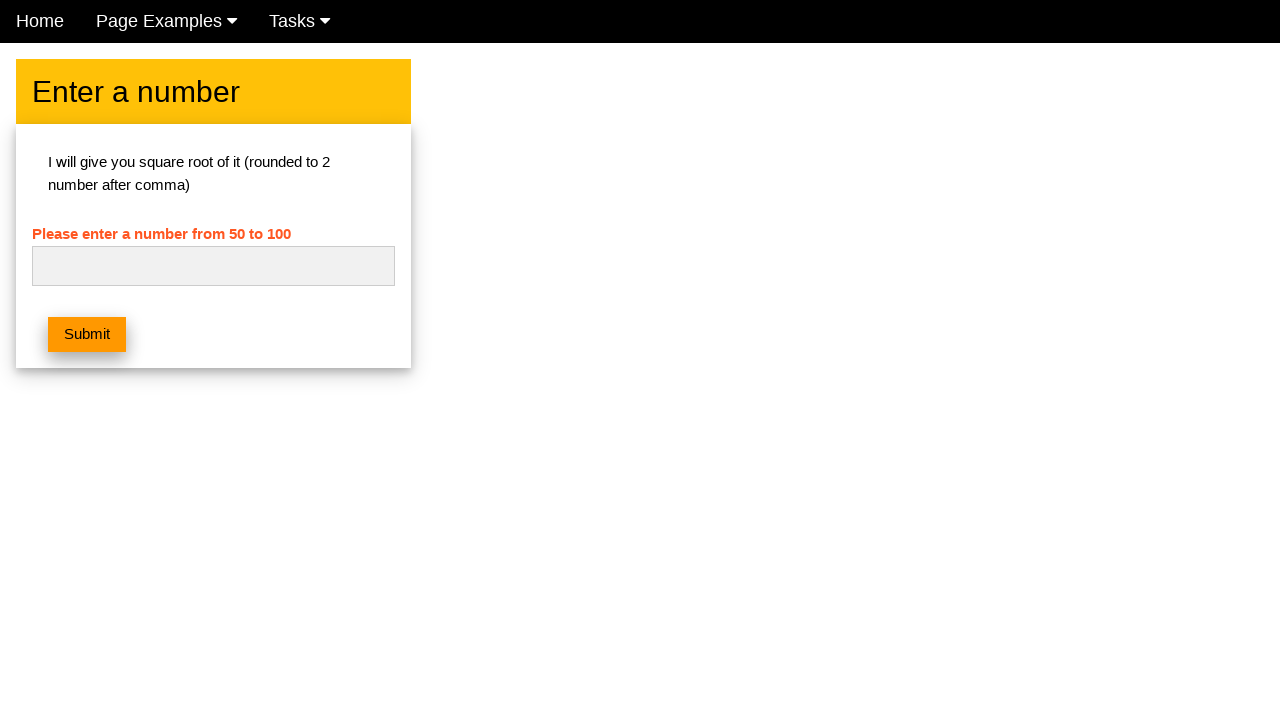

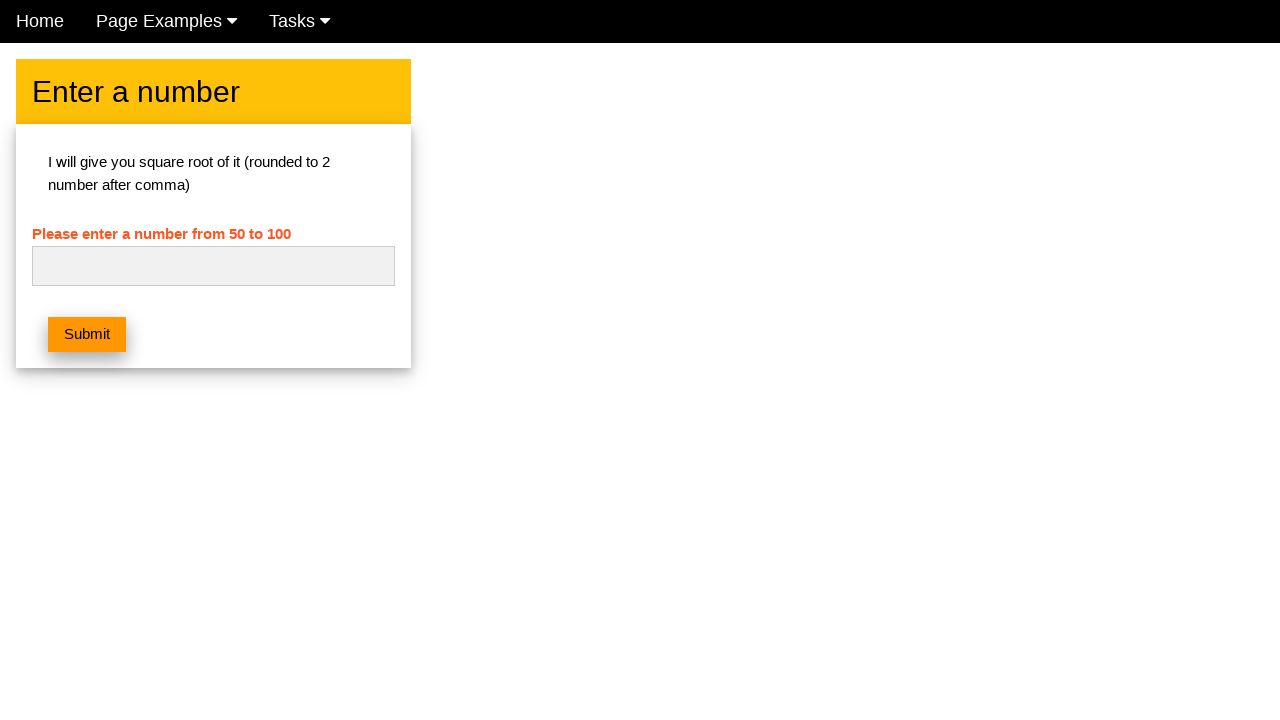